Navigates to the Selenium documentation page, opens the search dialog with an empty query, and attempts keyboard navigation on search results.

Starting URL: https://www.selenium.dev/

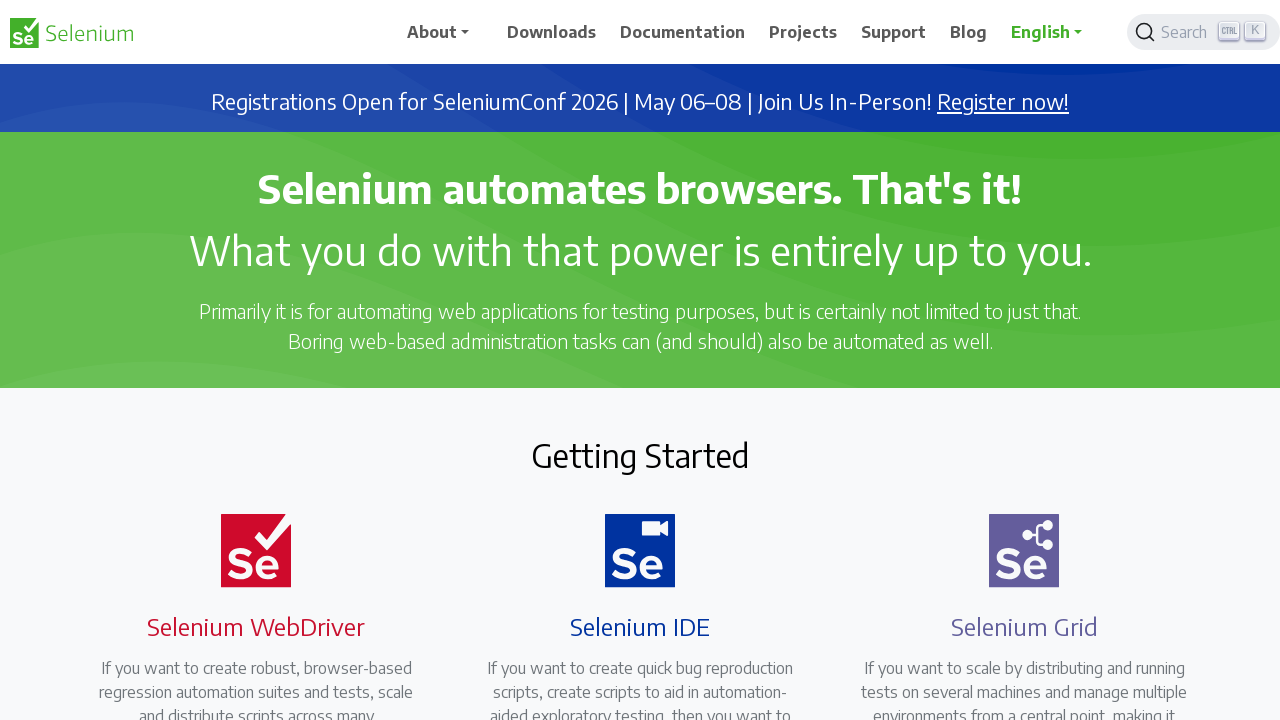

Clicked on the Documentation link at (683, 32) on text=Documentation
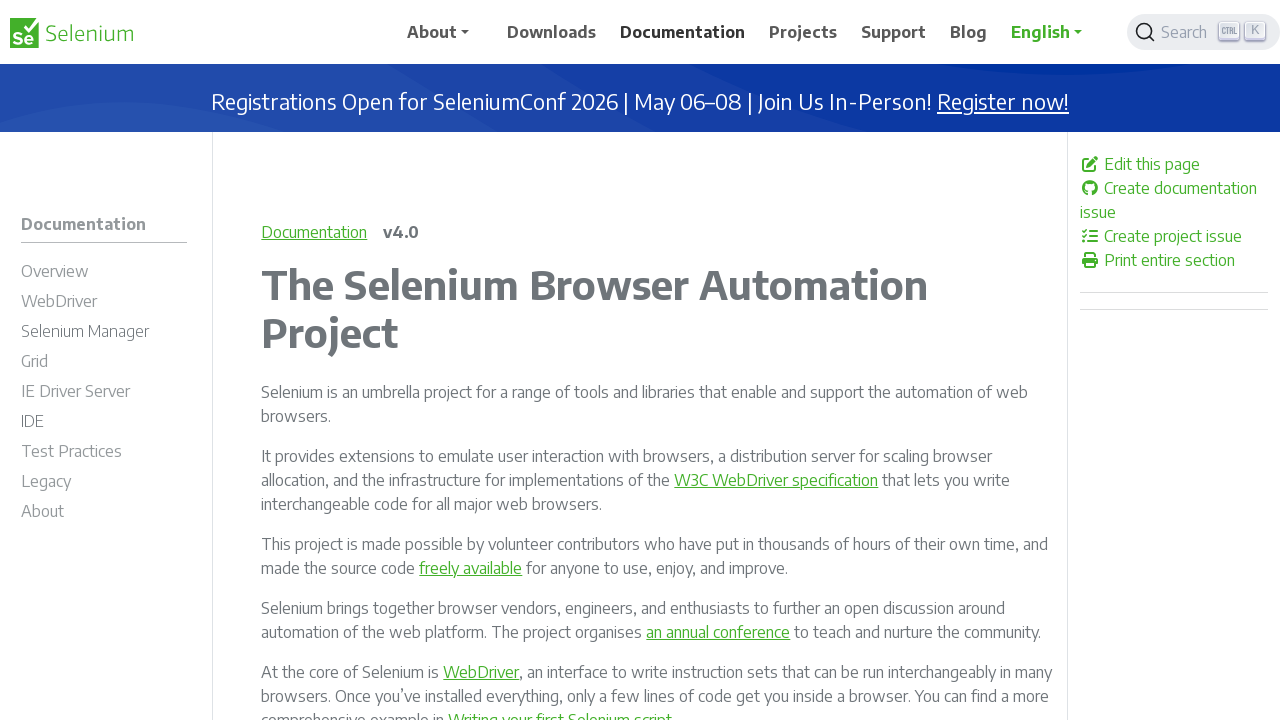

Documentation page loaded
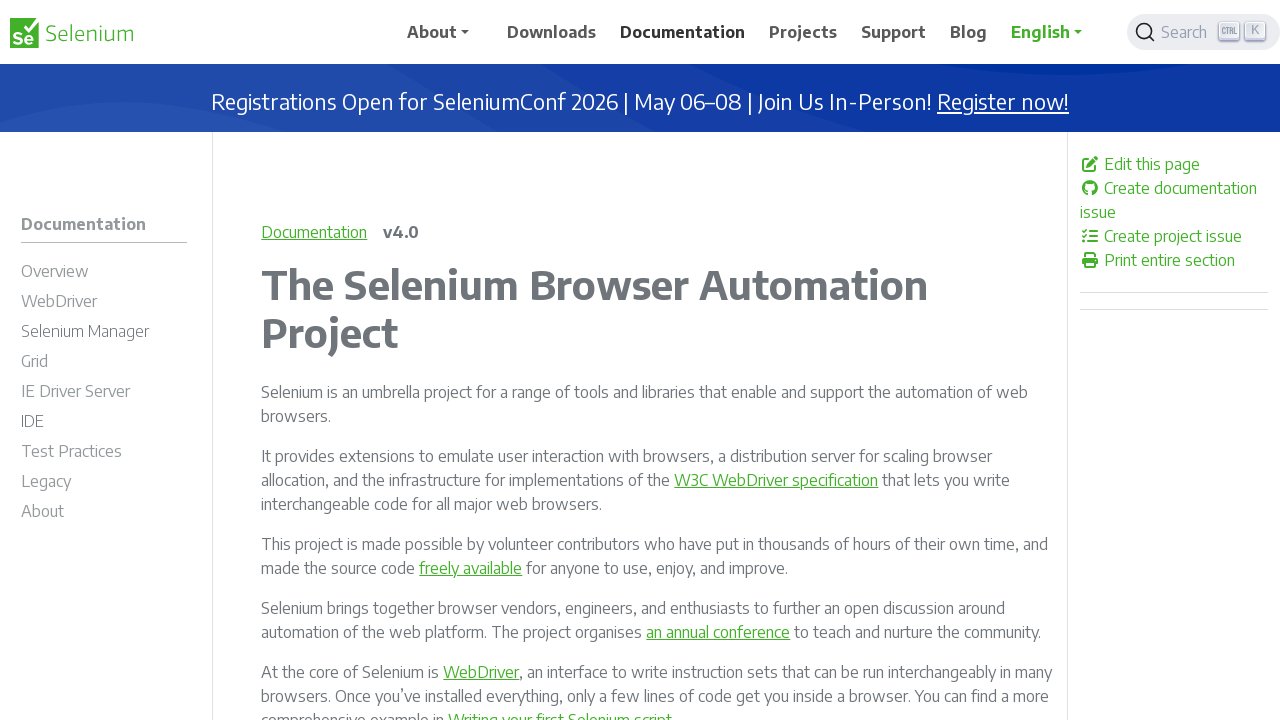

Clicked on search button placeholder to open search dialog at (1187, 32) on .DocSearch-Button-Placeholder
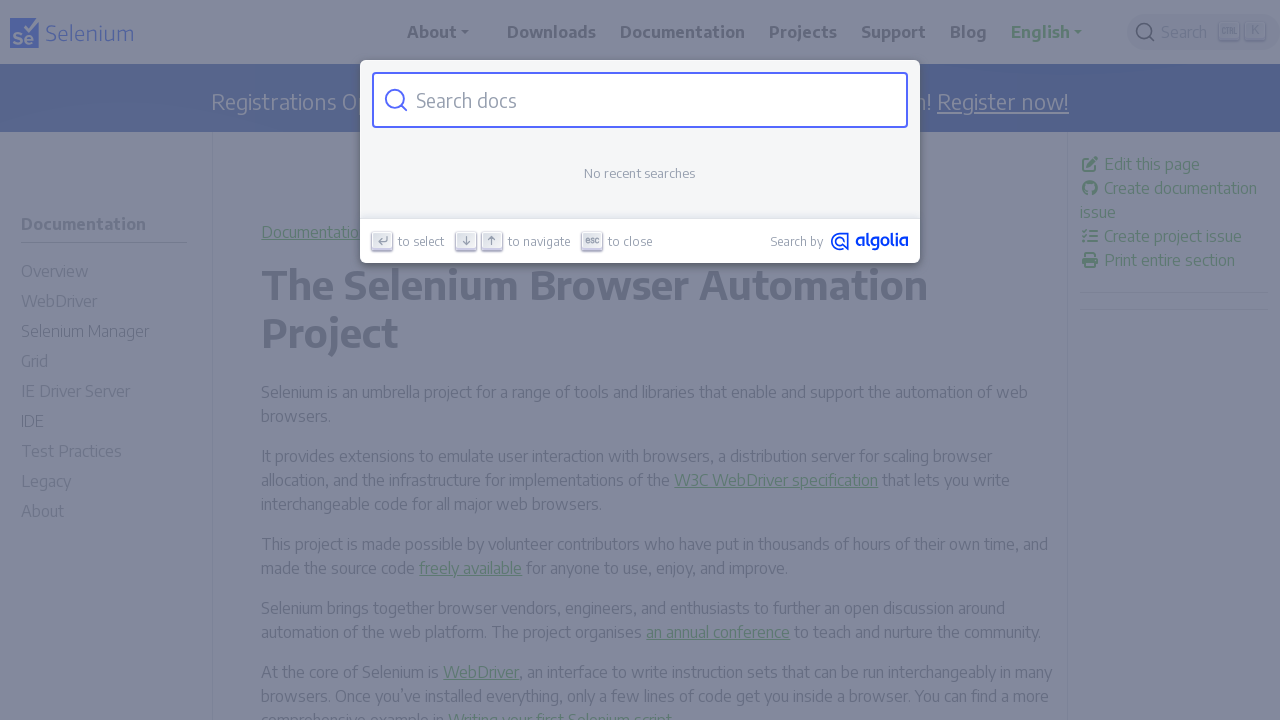

Search input field appeared
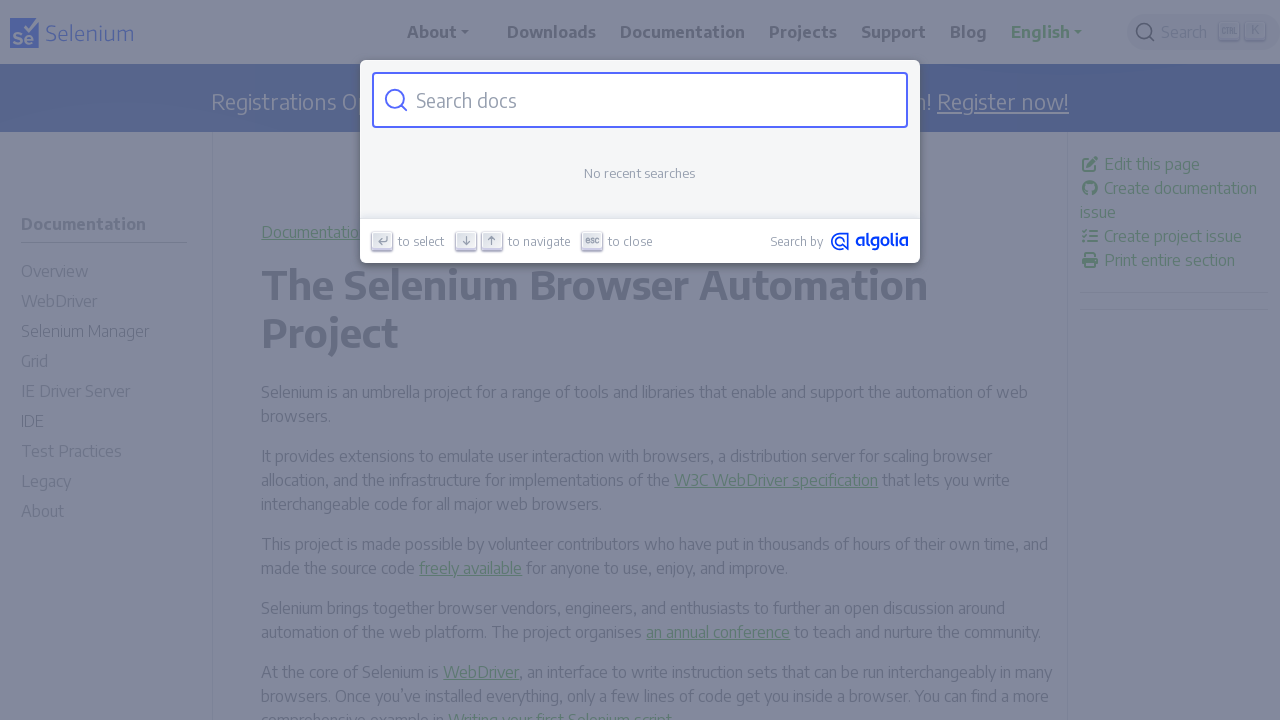

Pressed ArrowDown key for keyboard navigation on search results on .DocSearch-Input
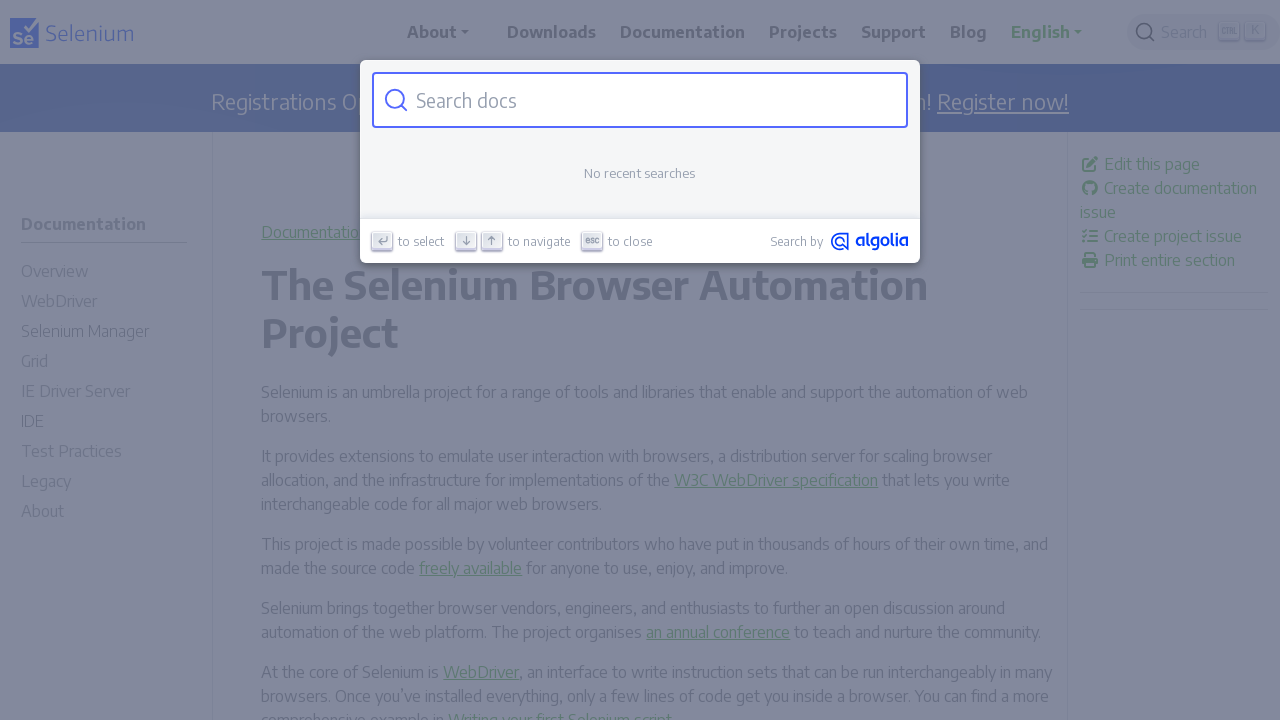

Pressed Enter key to select search result on .DocSearch-Input
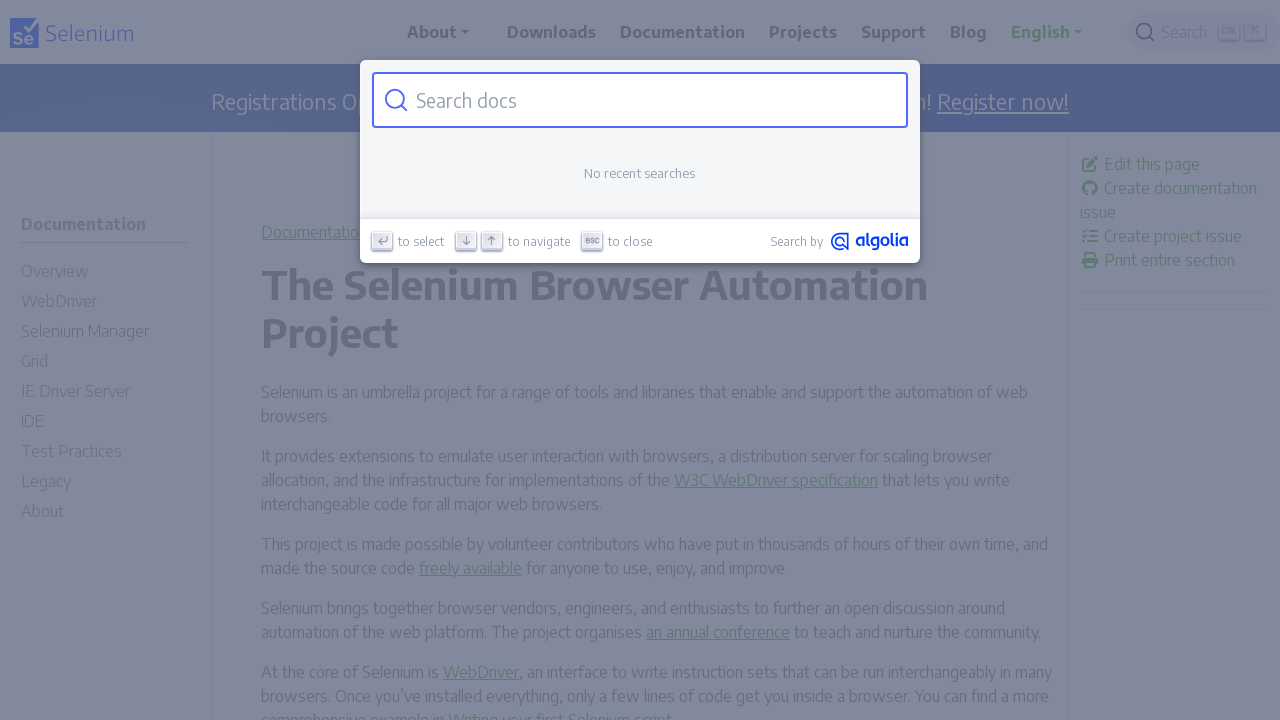

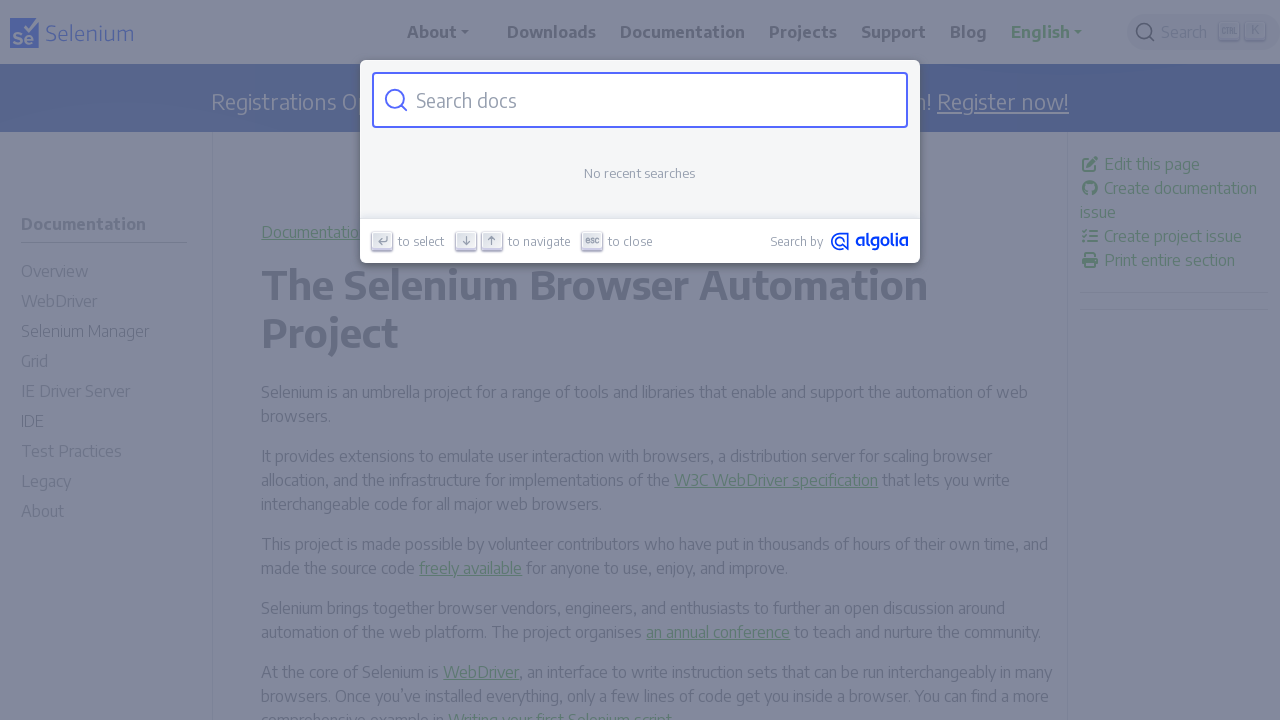